Tests a form with dropdown selection by calculating the sum of two numbers displayed on the page and selecting the correct answer from a dropdown menu

Starting URL: http://suninjuly.github.io/selects1.html

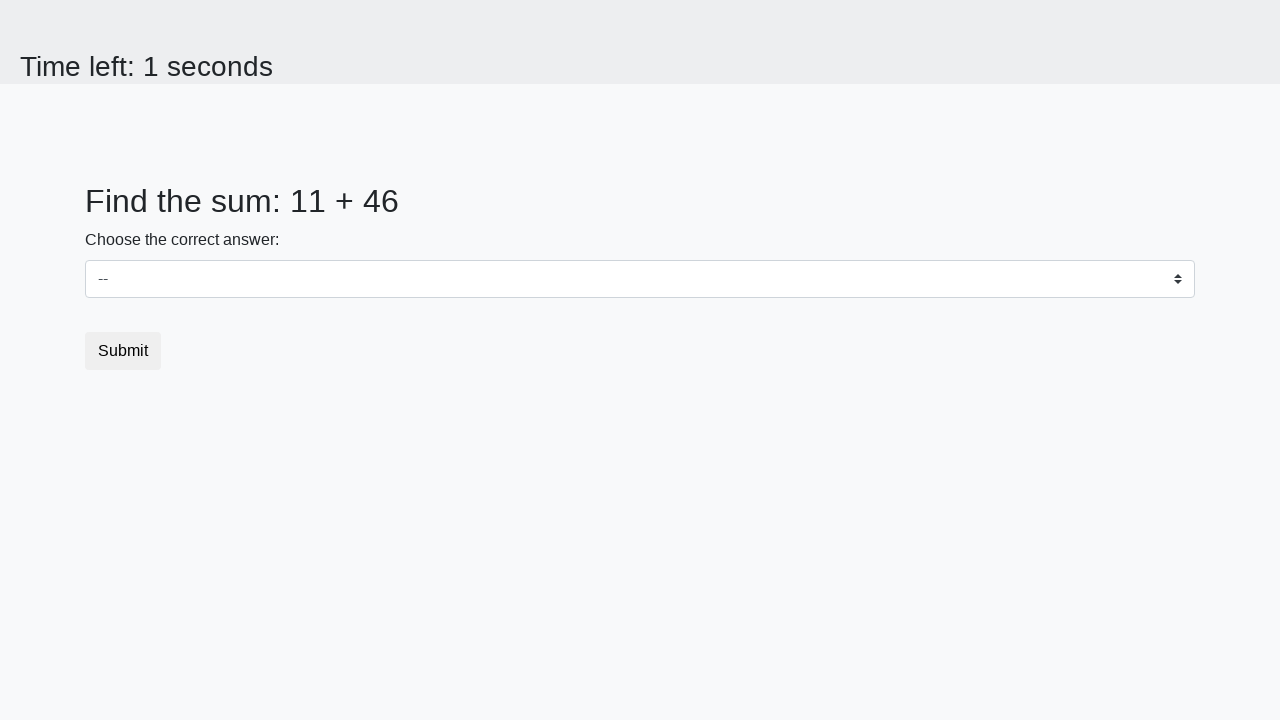

Located the first number element (#num1)
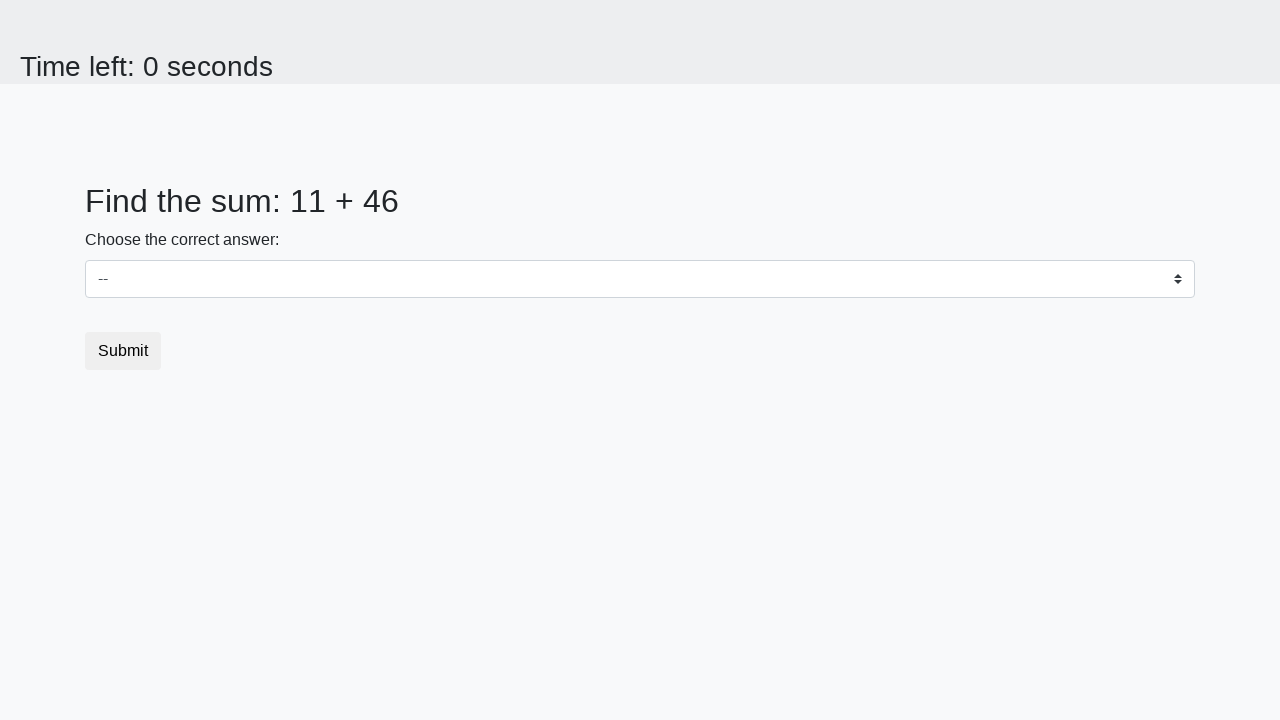

Extracted first number: 11
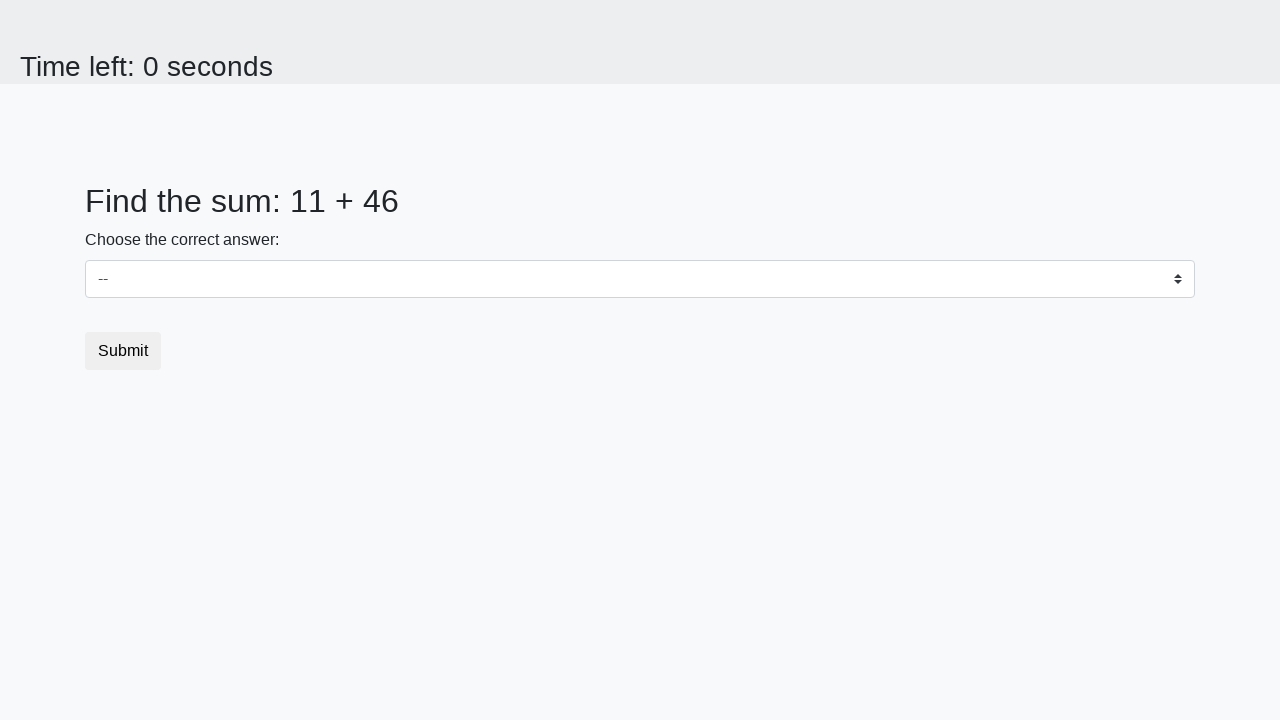

Located the second number element (#num2)
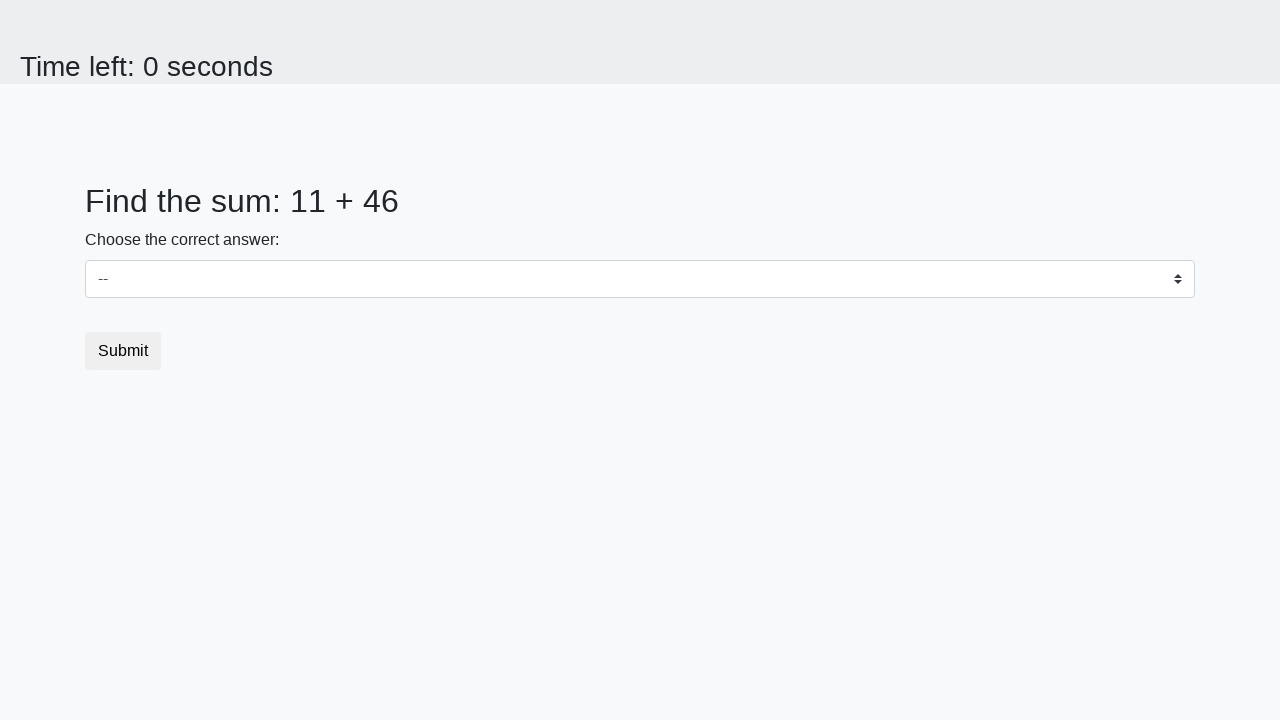

Extracted second number: 46
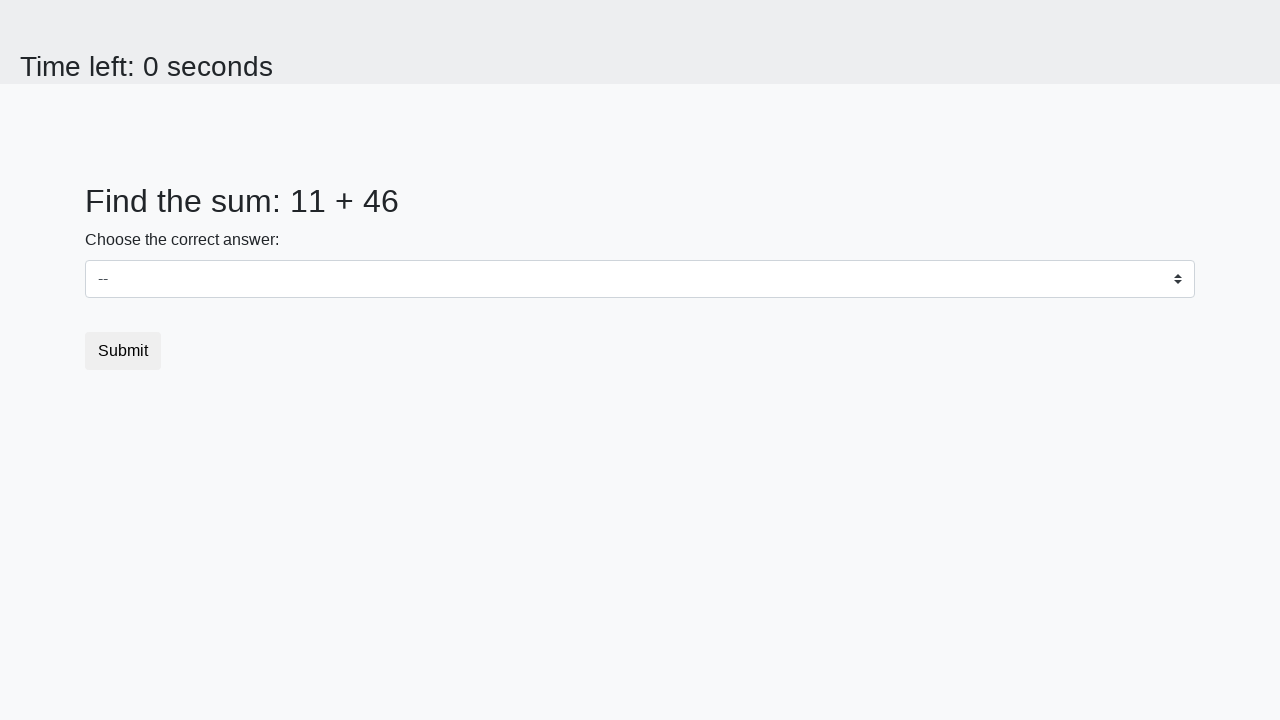

Calculated sum: 11 + 46 = 57
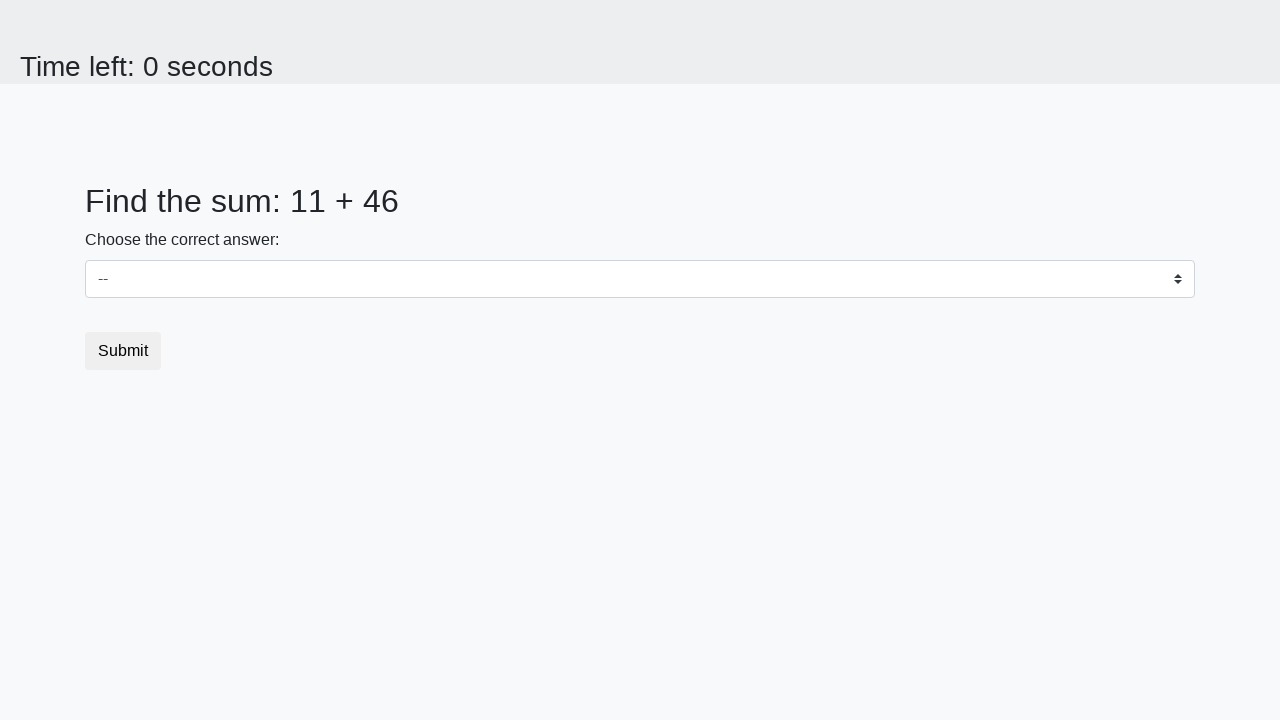

Clicked on dropdown to open it at (640, 279) on select
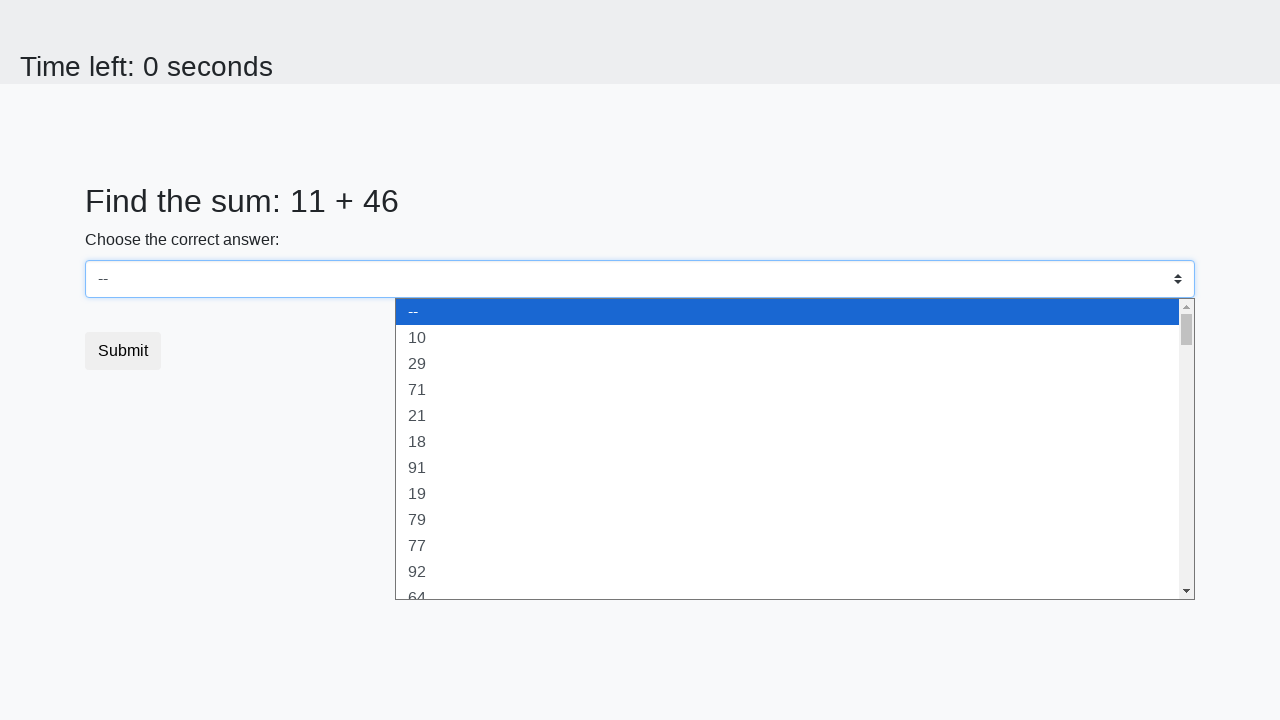

Selected answer '57' from dropdown on #dropdown
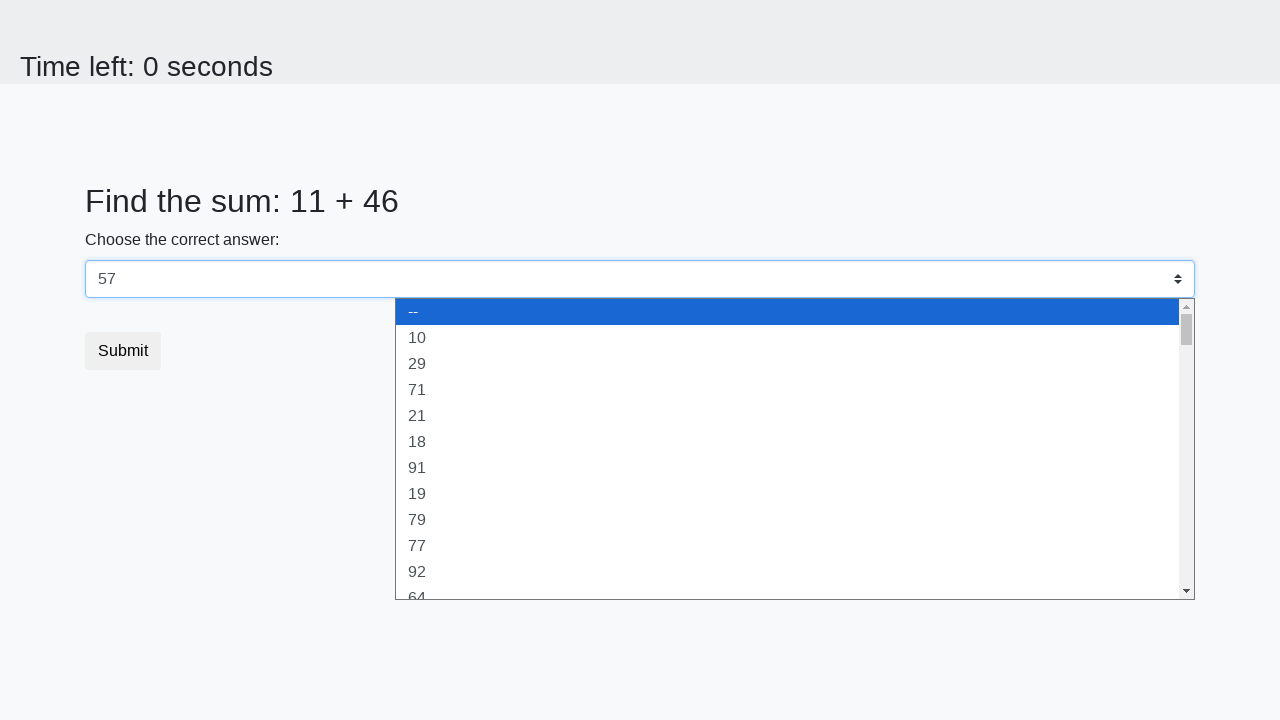

Clicked submit button to submit form at (123, 351) on .btn.btn-default
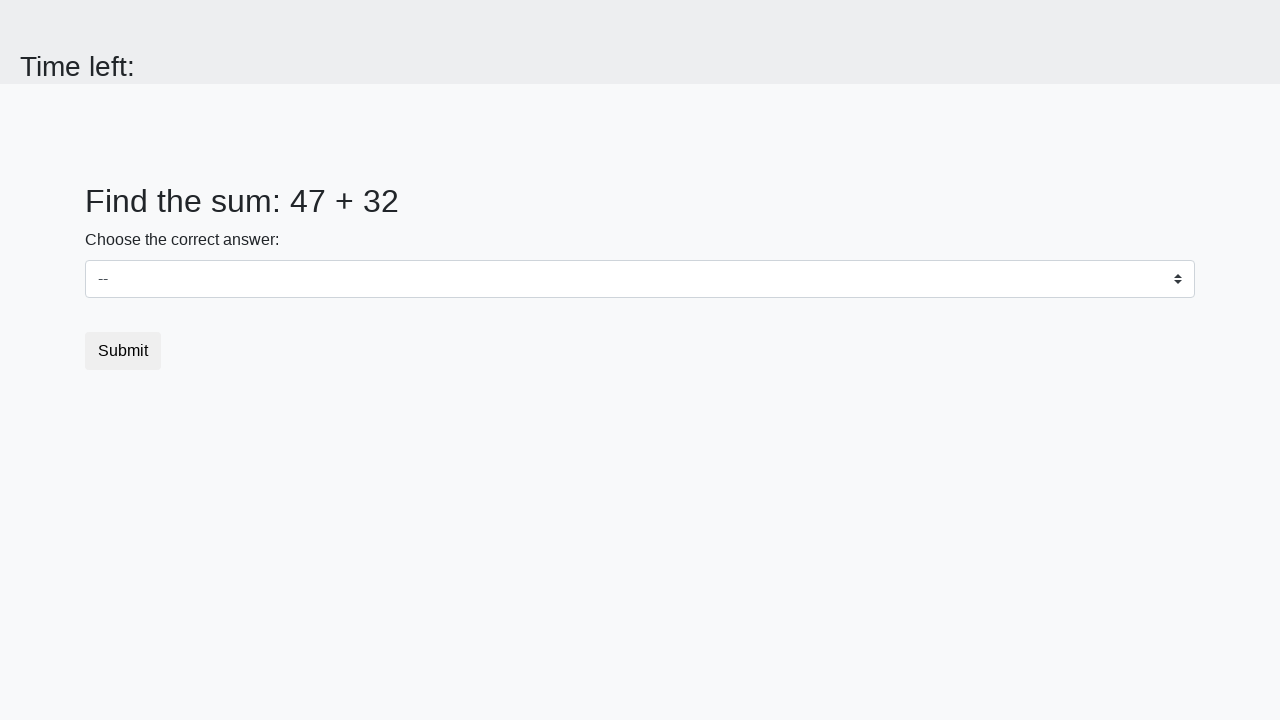

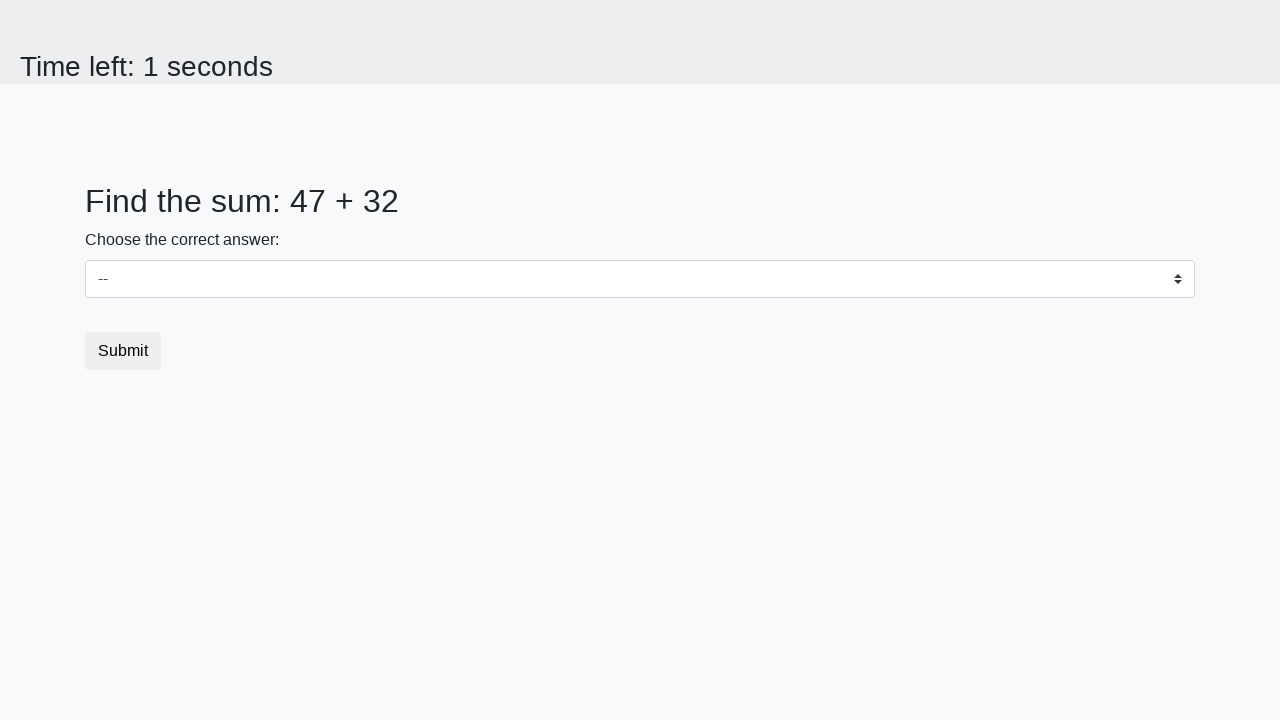